Tests a math exercise page by reading two numbers displayed on the page, calculating their sum, selecting that sum from a dropdown menu, and submitting the form.

Starting URL: http://suninjuly.github.io/selects1.html

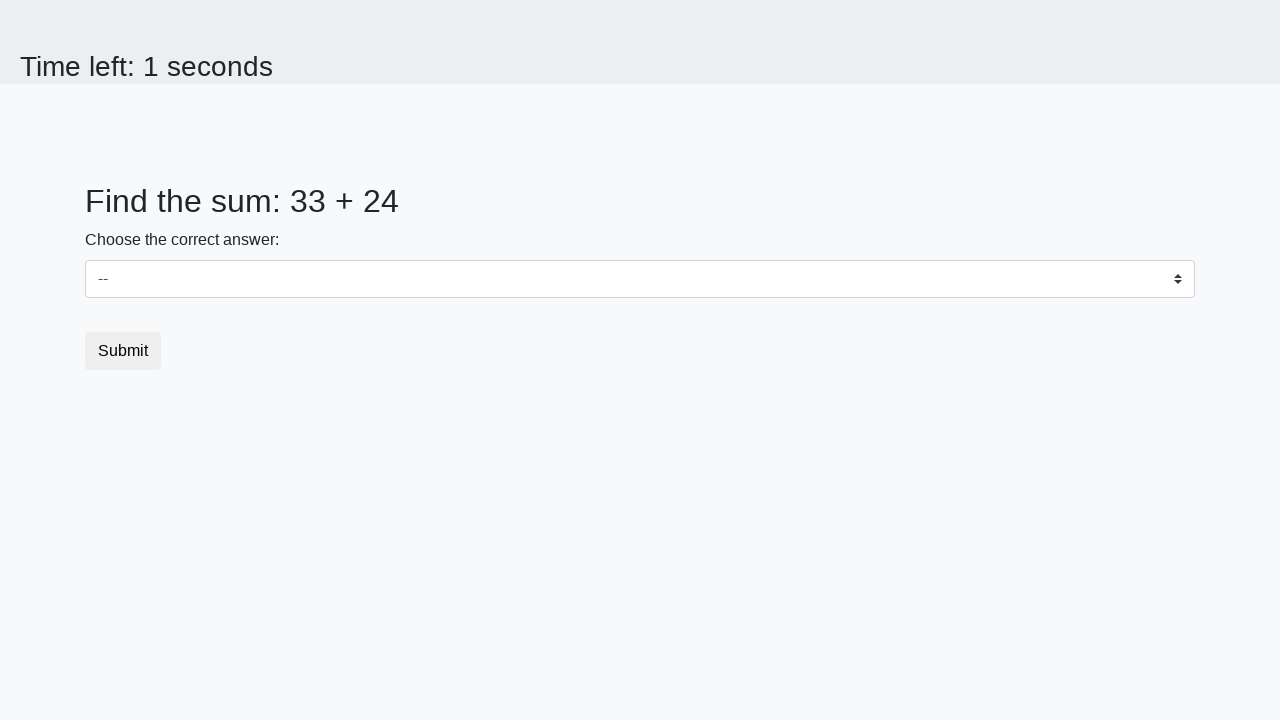

Waited for first number element (#num1) to load
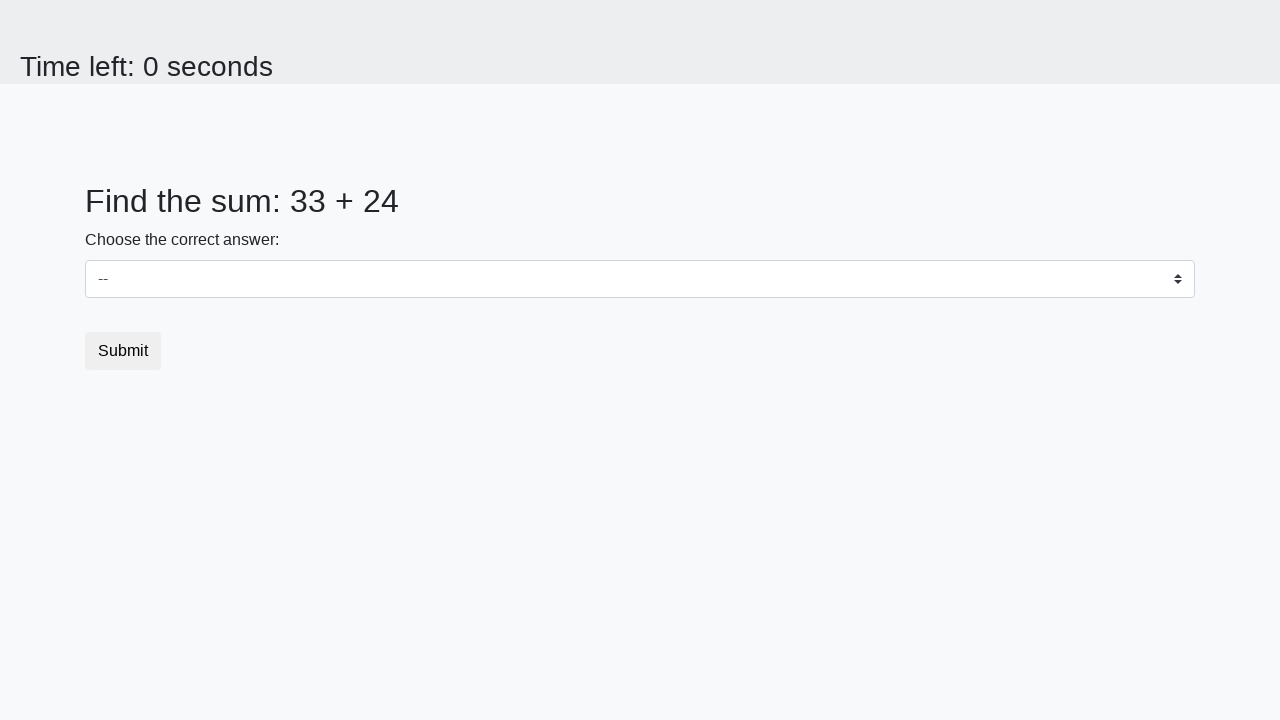

Waited for second number element (#num2) to load
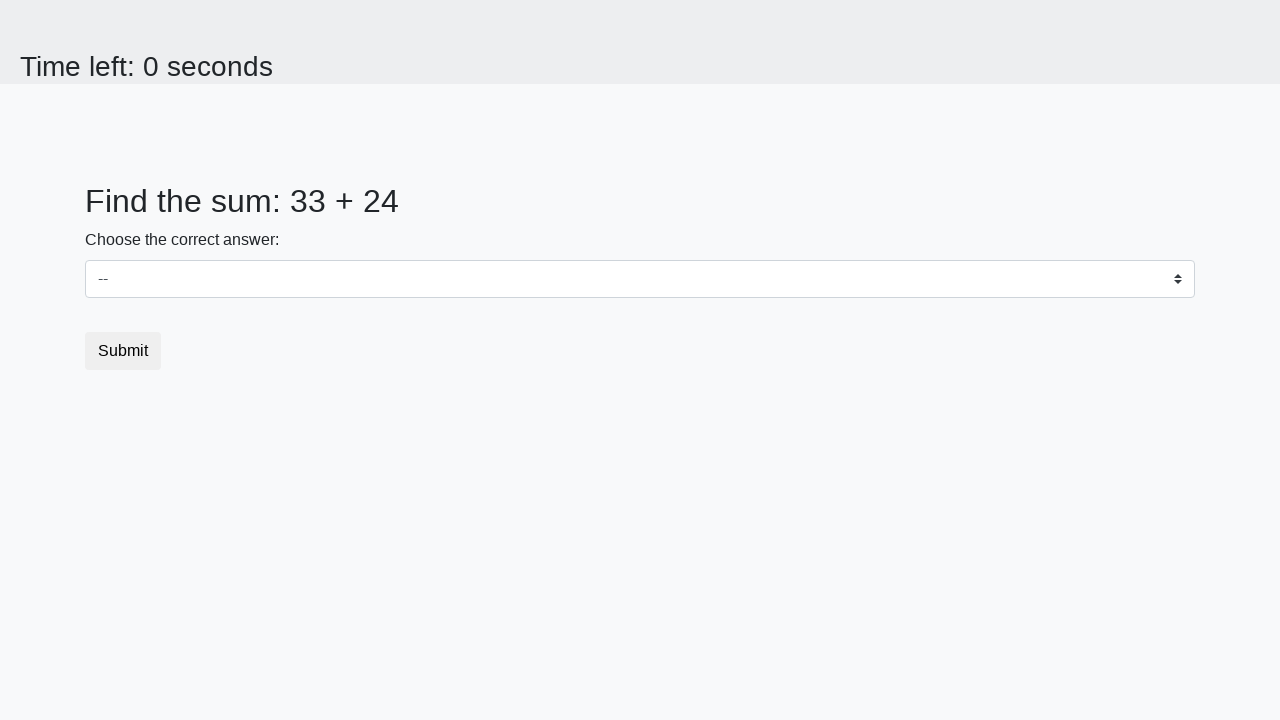

Read first number from page
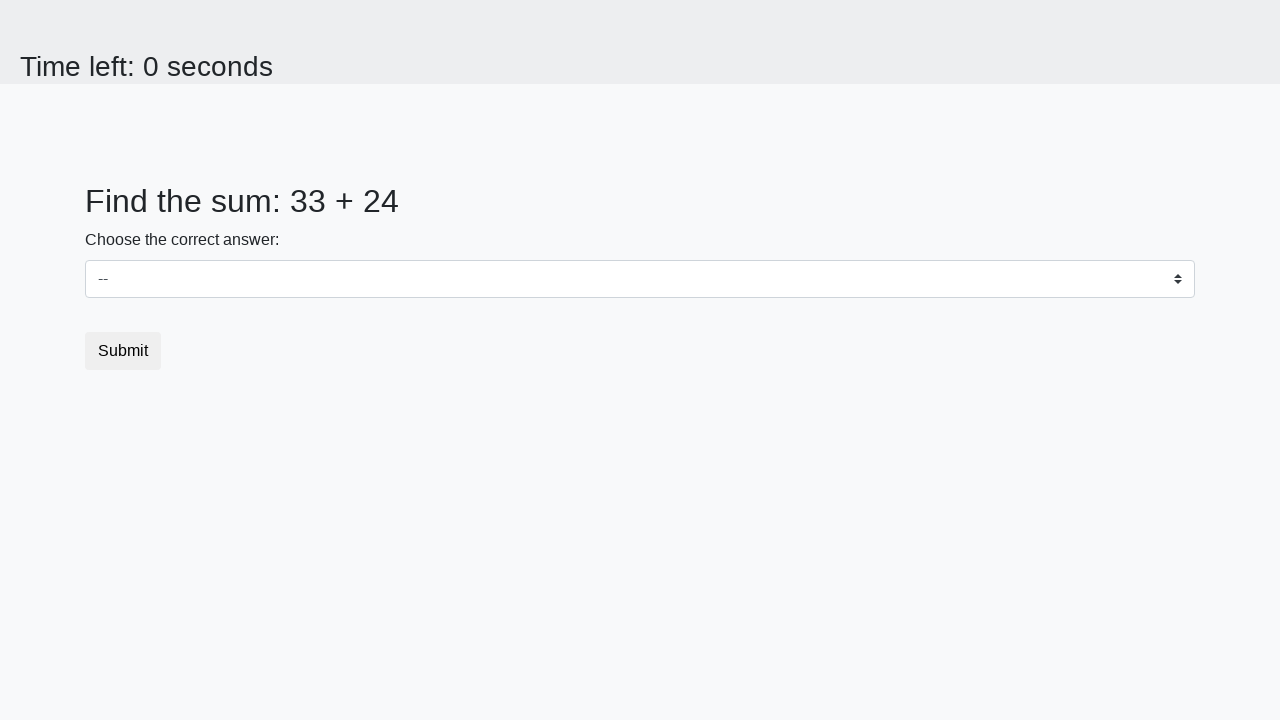

Read second number from page
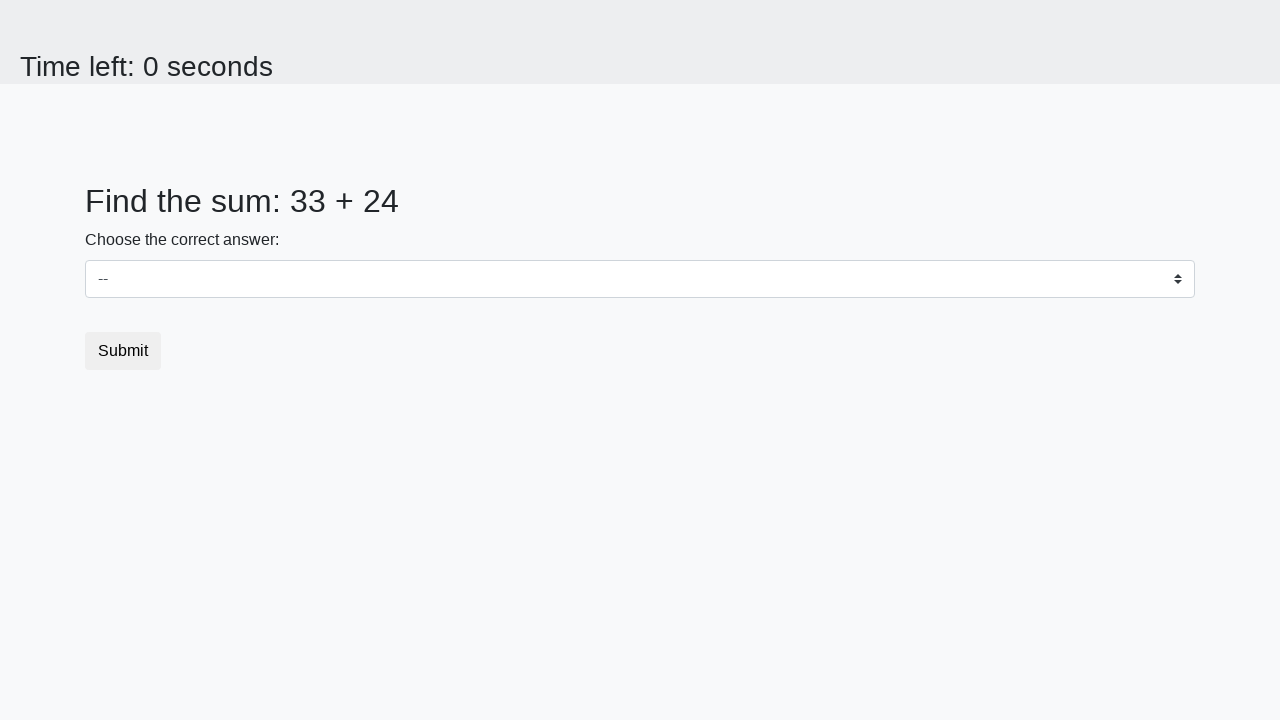

Calculated sum: 33 + 24 = 57
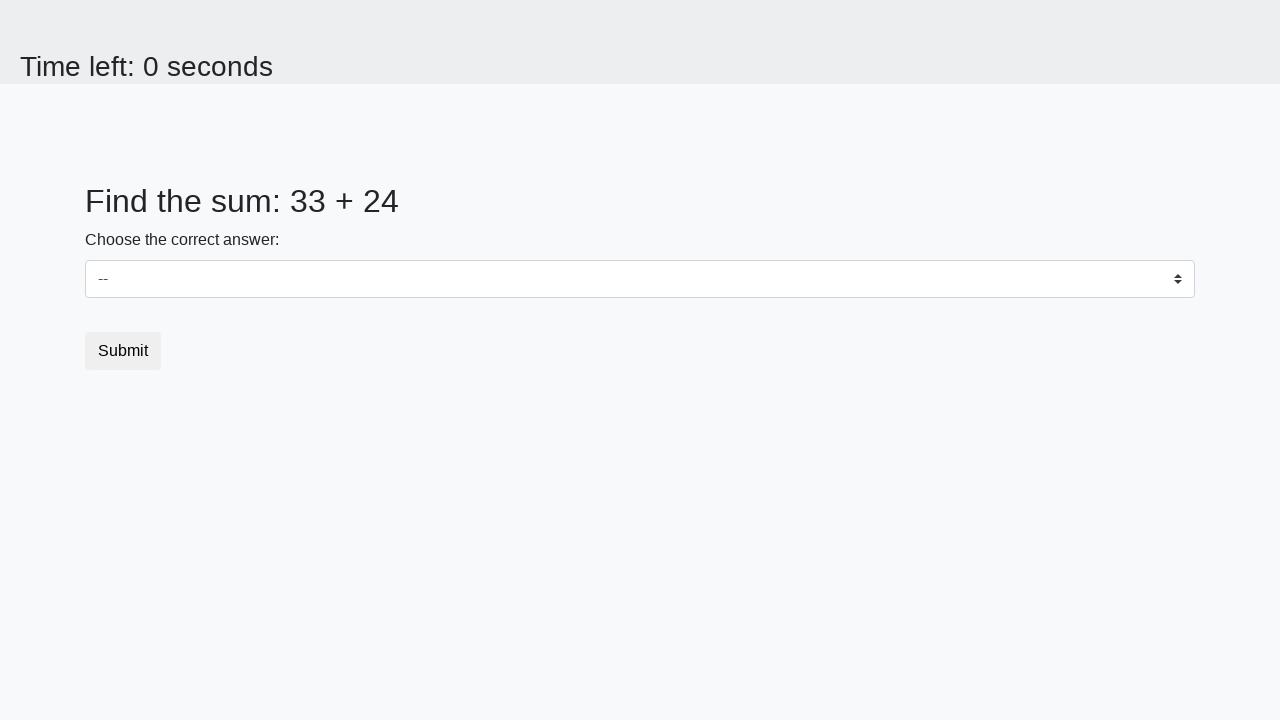

Selected sum value 57 from dropdown menu on select
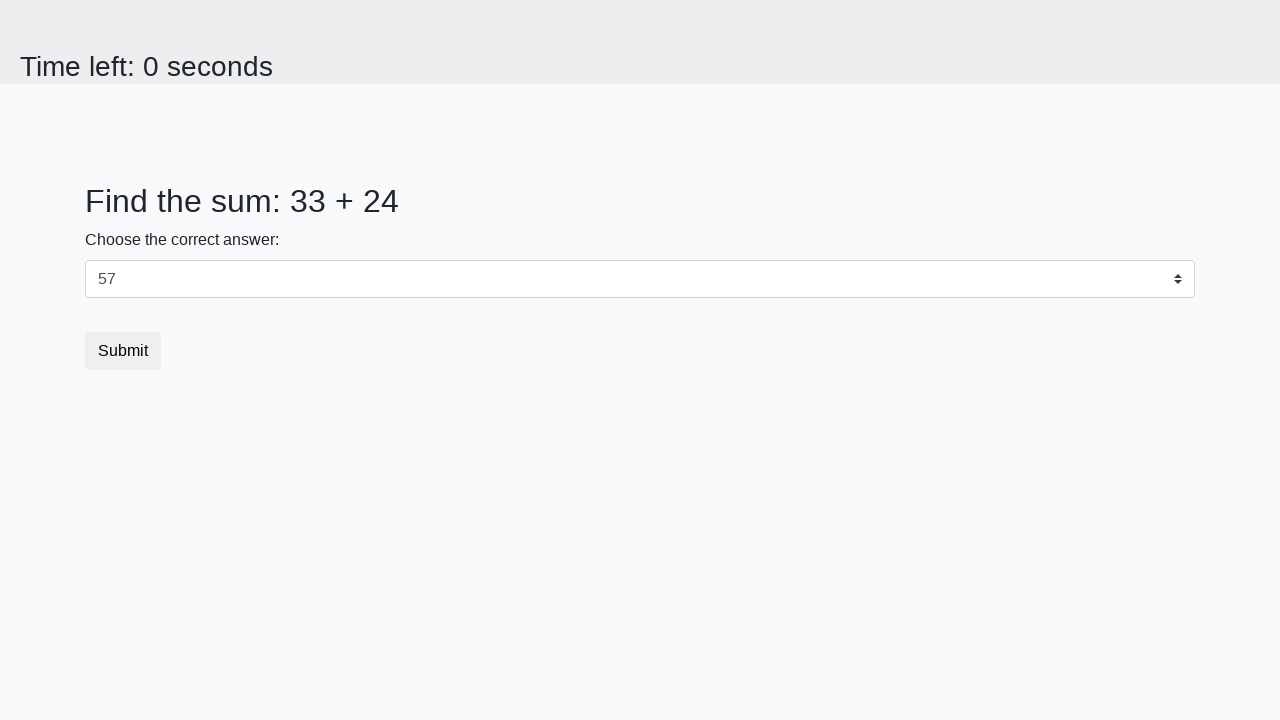

Clicked submit button to complete the exercise at (123, 351) on button[type='submit']
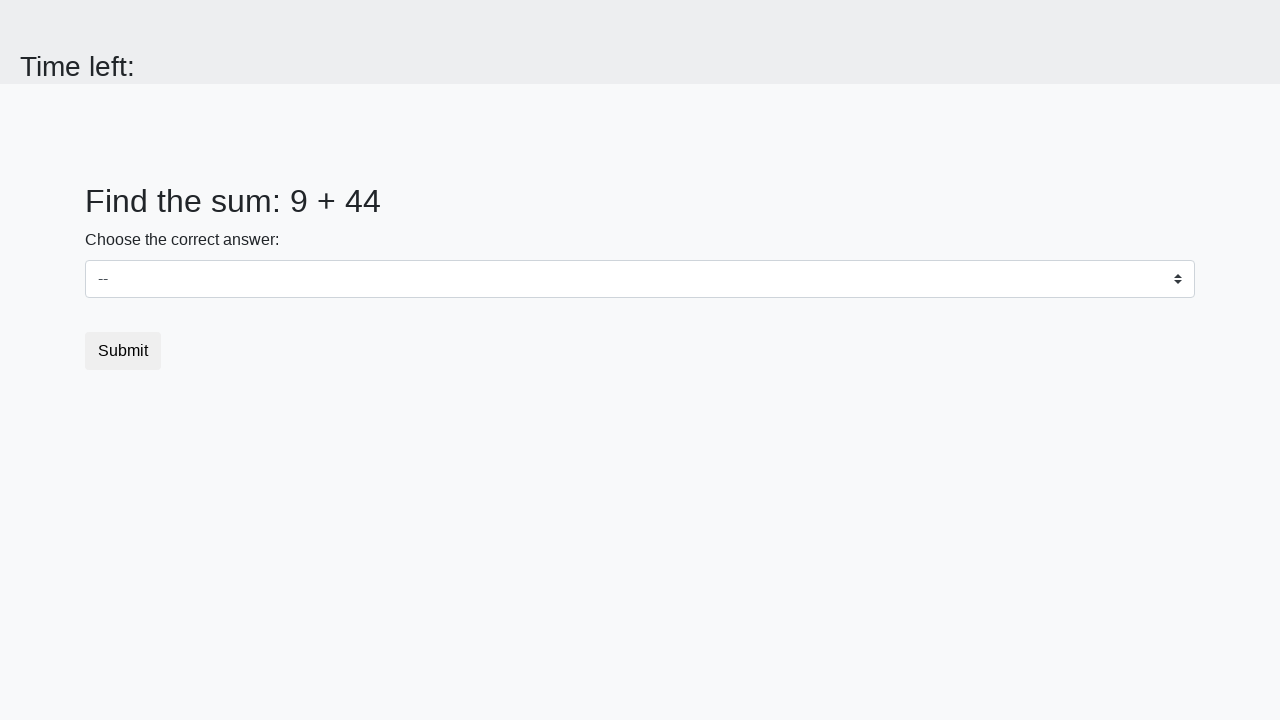

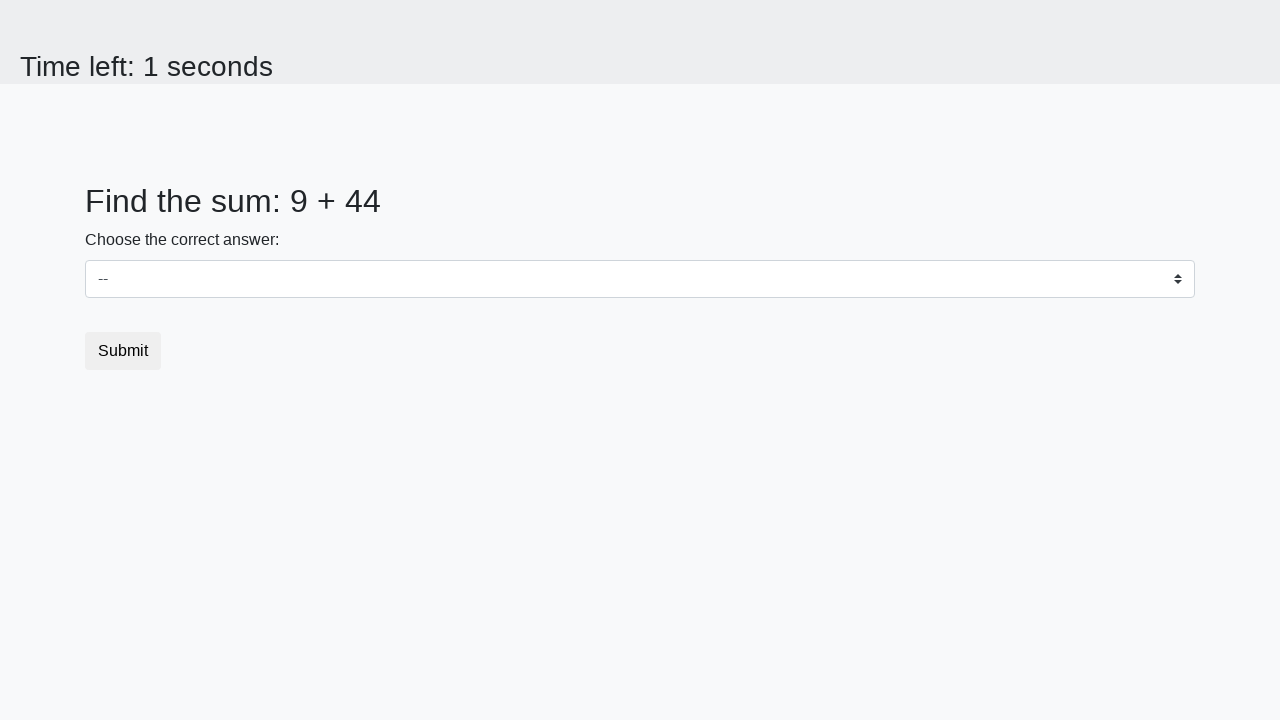